Navigates to a test automation practice blog and selects specific checkboxes (Sunday and Saturday) from a list of day-of-week checkboxes

Starting URL: https://testautomationpractice.blogspot.com/

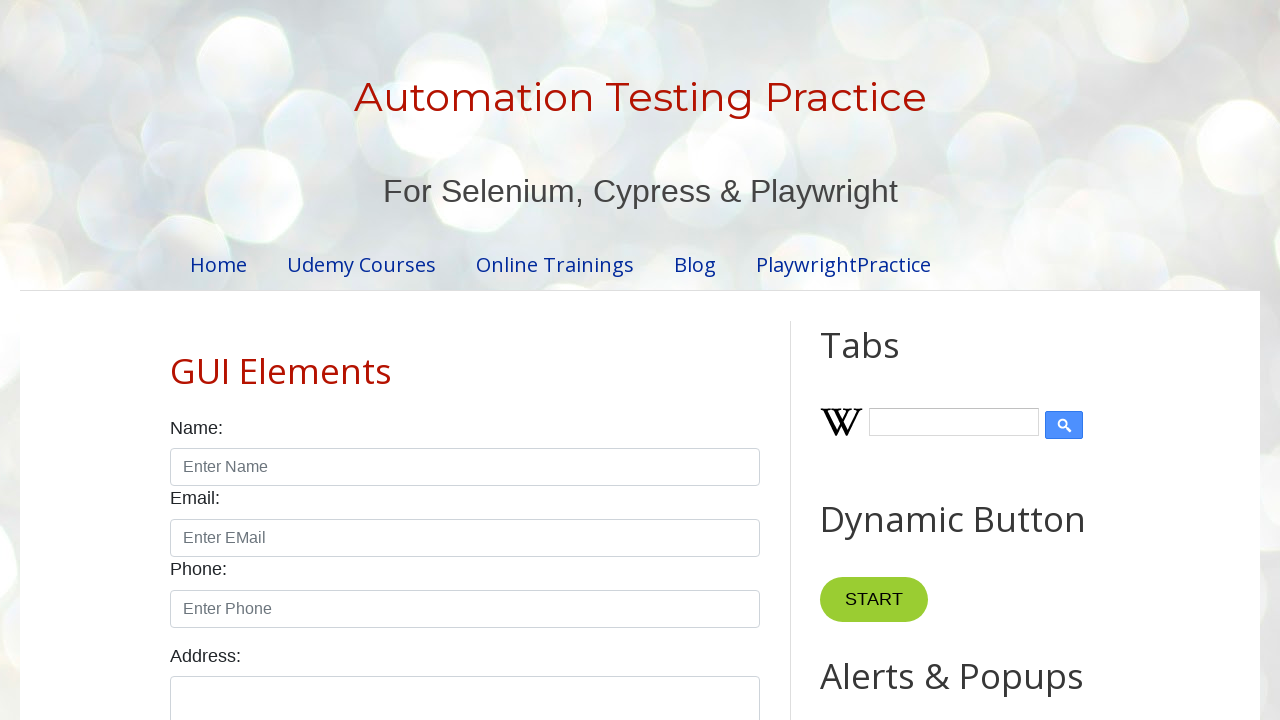

Navigated to test automation practice blog
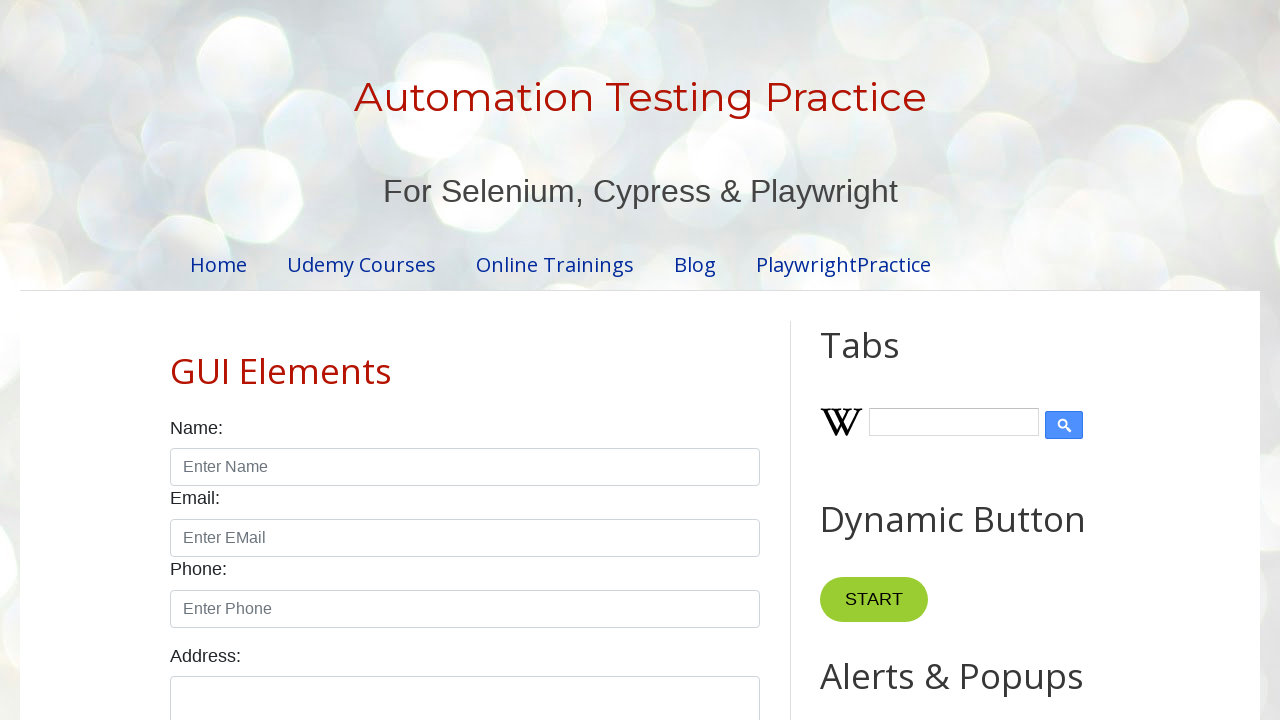

Located all day-of-week checkboxes on the page
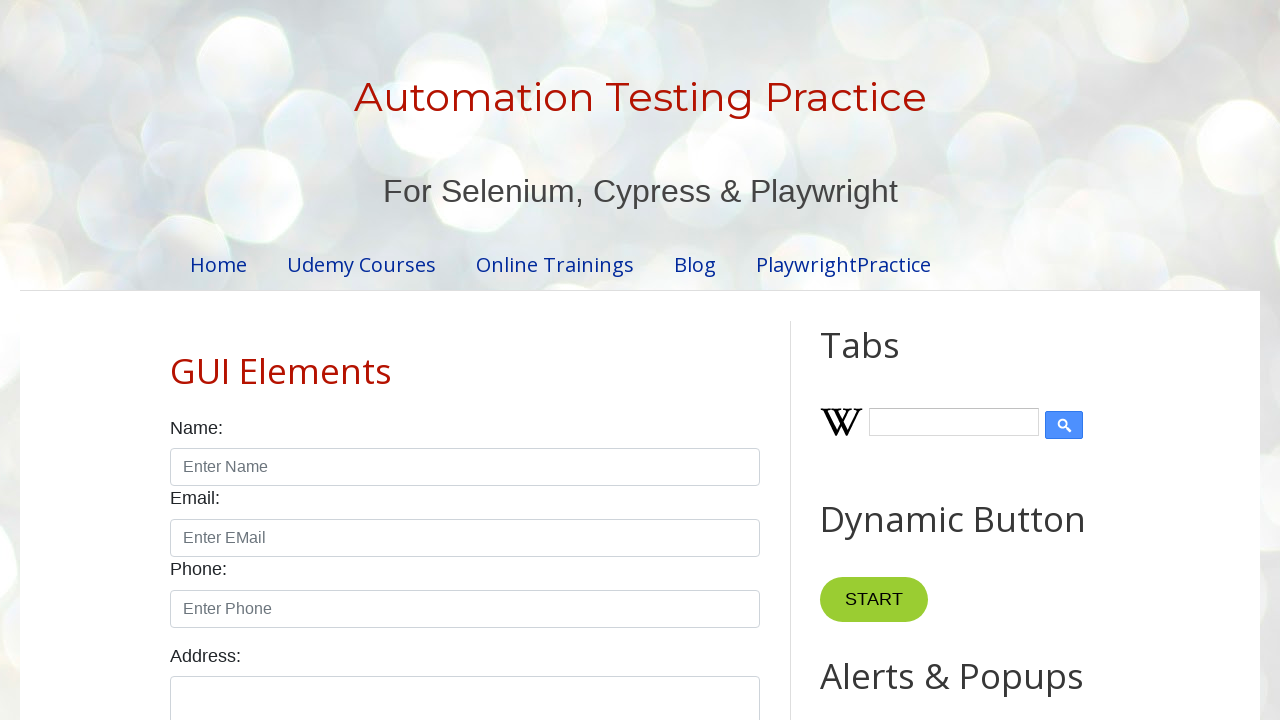

Clicked checkbox for 'sunday' at (176, 360) on xpath=//input[@class='form-check-input' and @type='checkbox'] >> nth=0
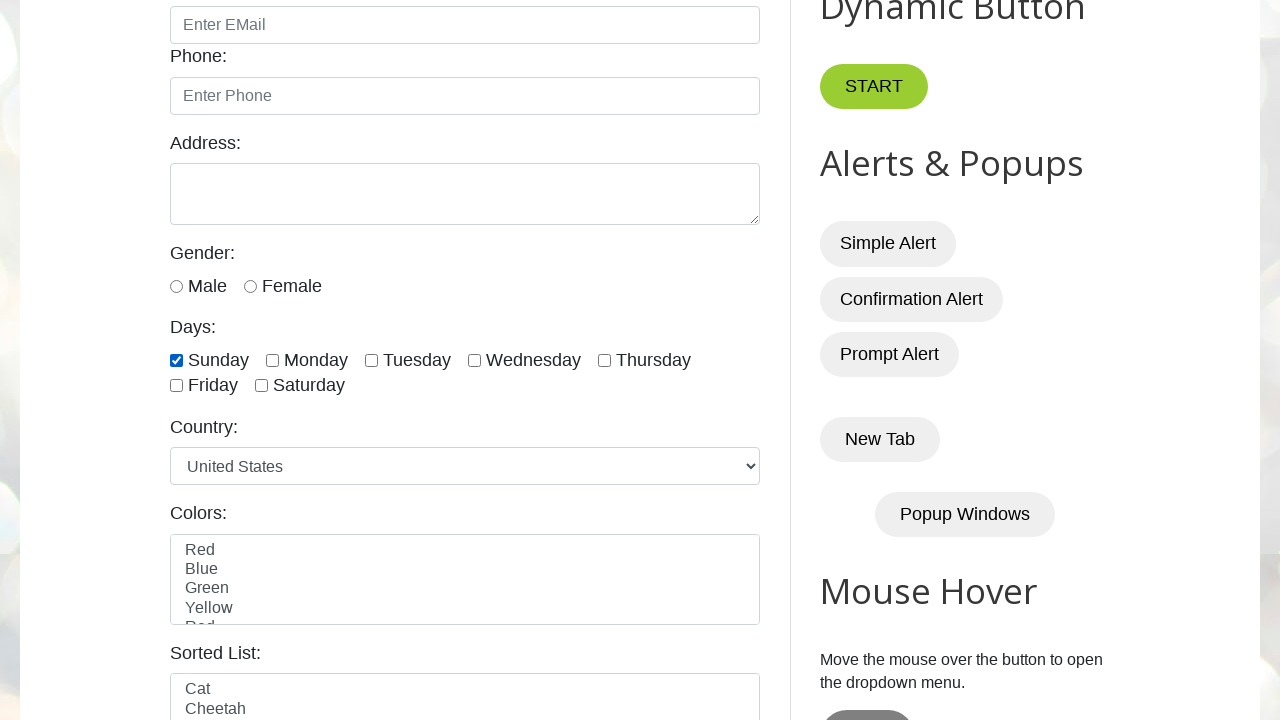

Clicked checkbox for 'saturday' at (262, 386) on xpath=//input[@class='form-check-input' and @type='checkbox'] >> nth=6
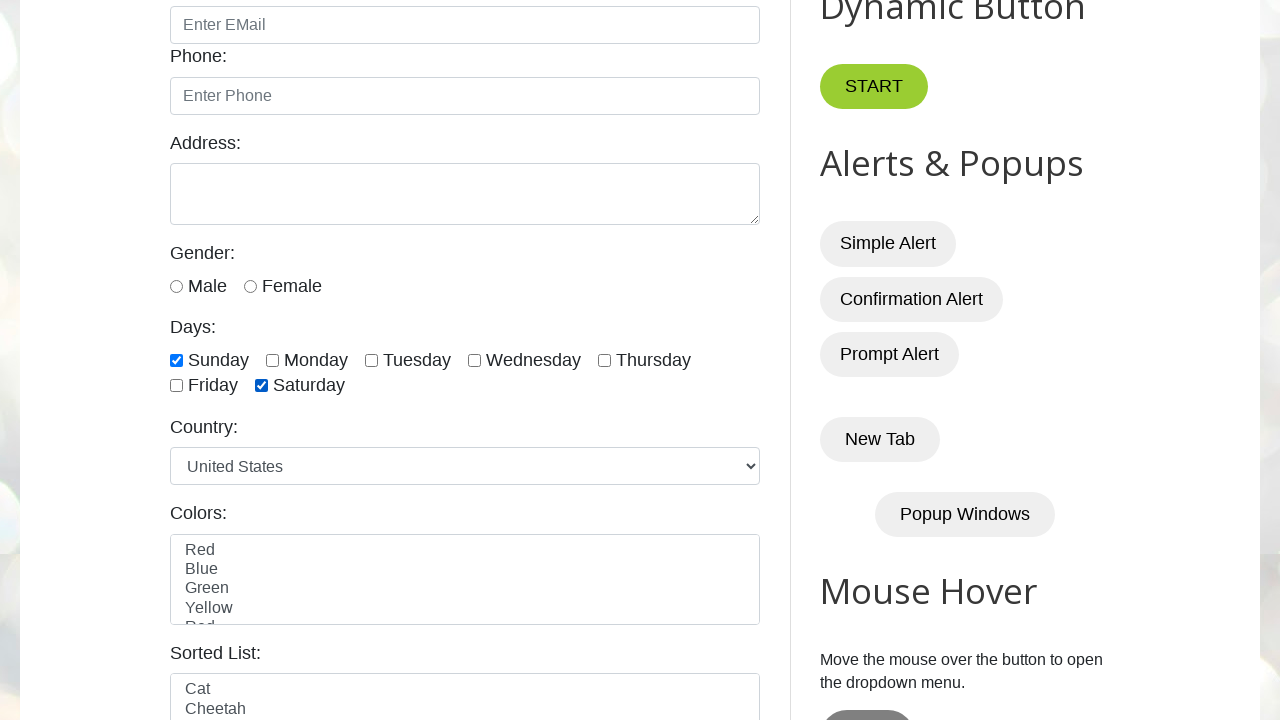

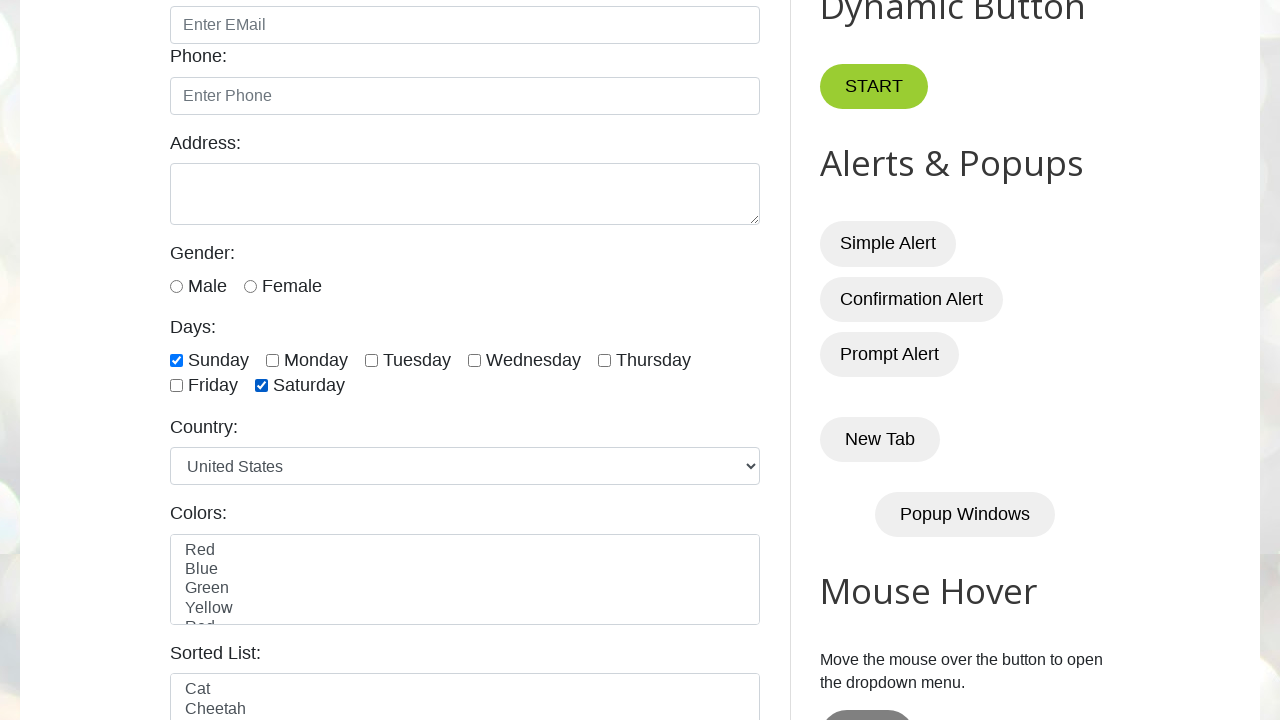